Tests modern alert (SweetAlert) by clicking the button, verifying the modal content, and closing it

Starting URL: https://letcode.in/alert

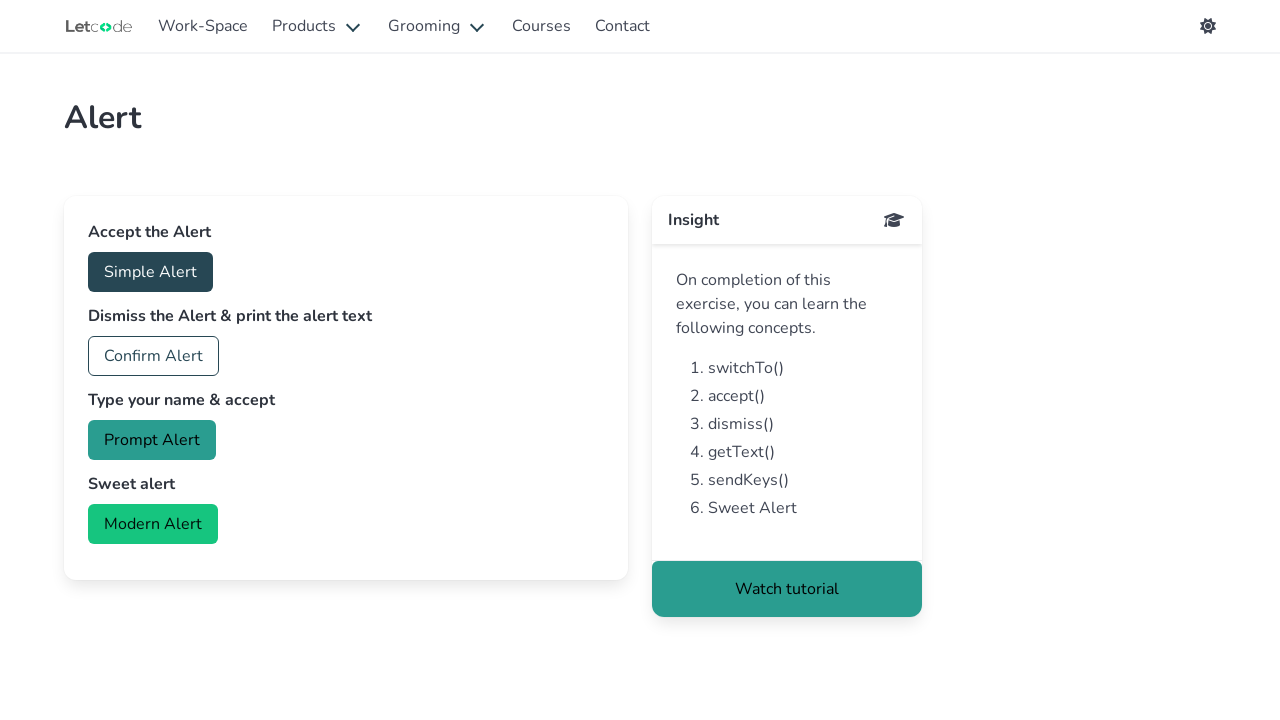

Clicked Modern Alert button at (153, 524) on button#modern
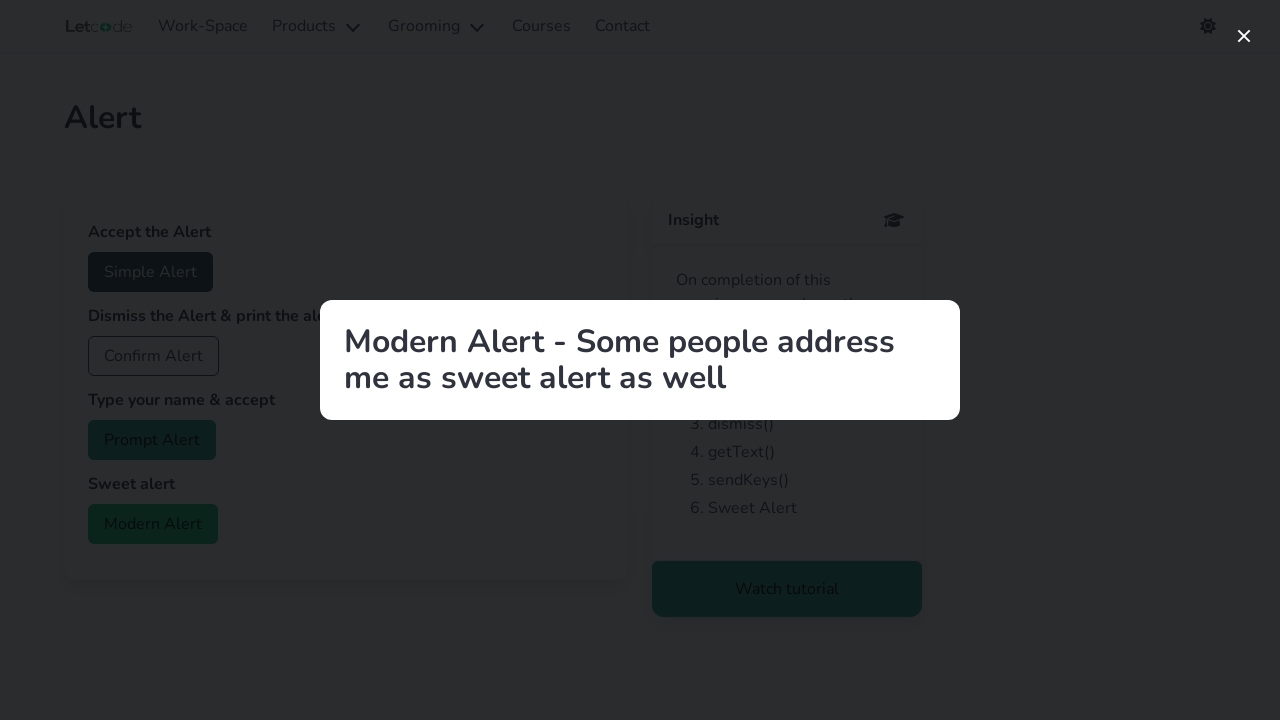

Modal content appeared with title visible
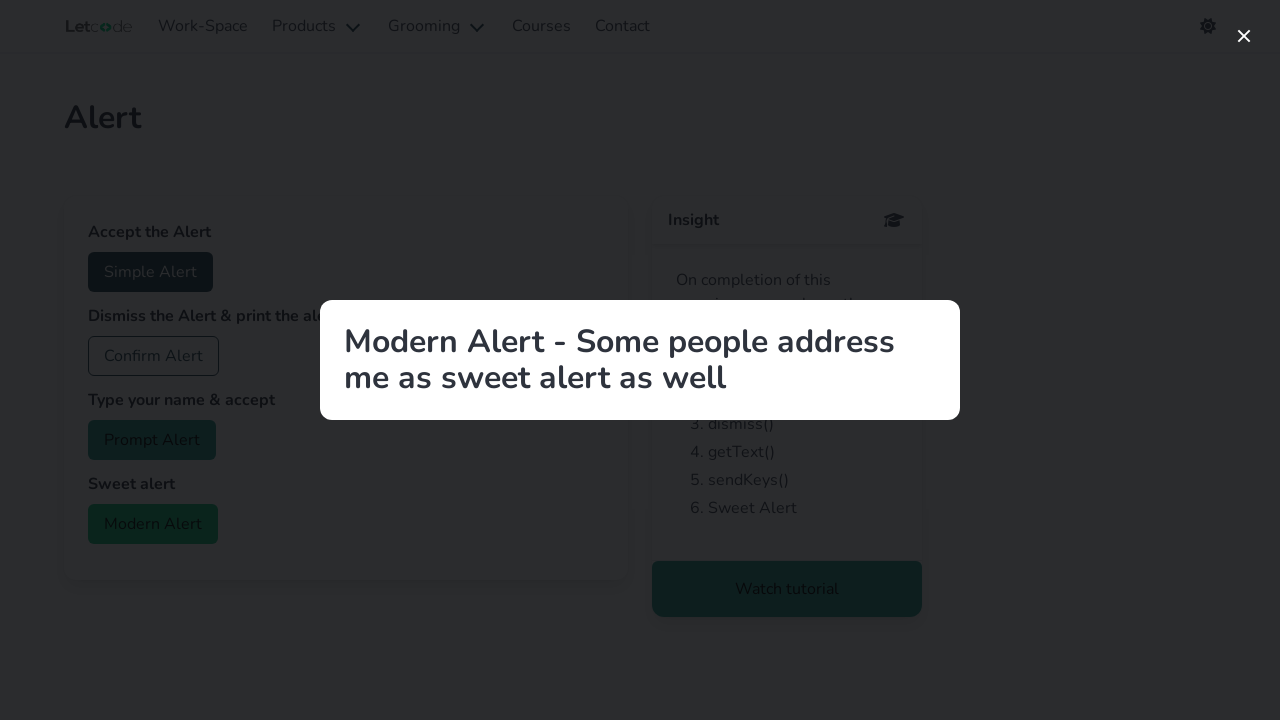

Clicked close button to dismiss modal at (1244, 36) on button.modal-close.is-large
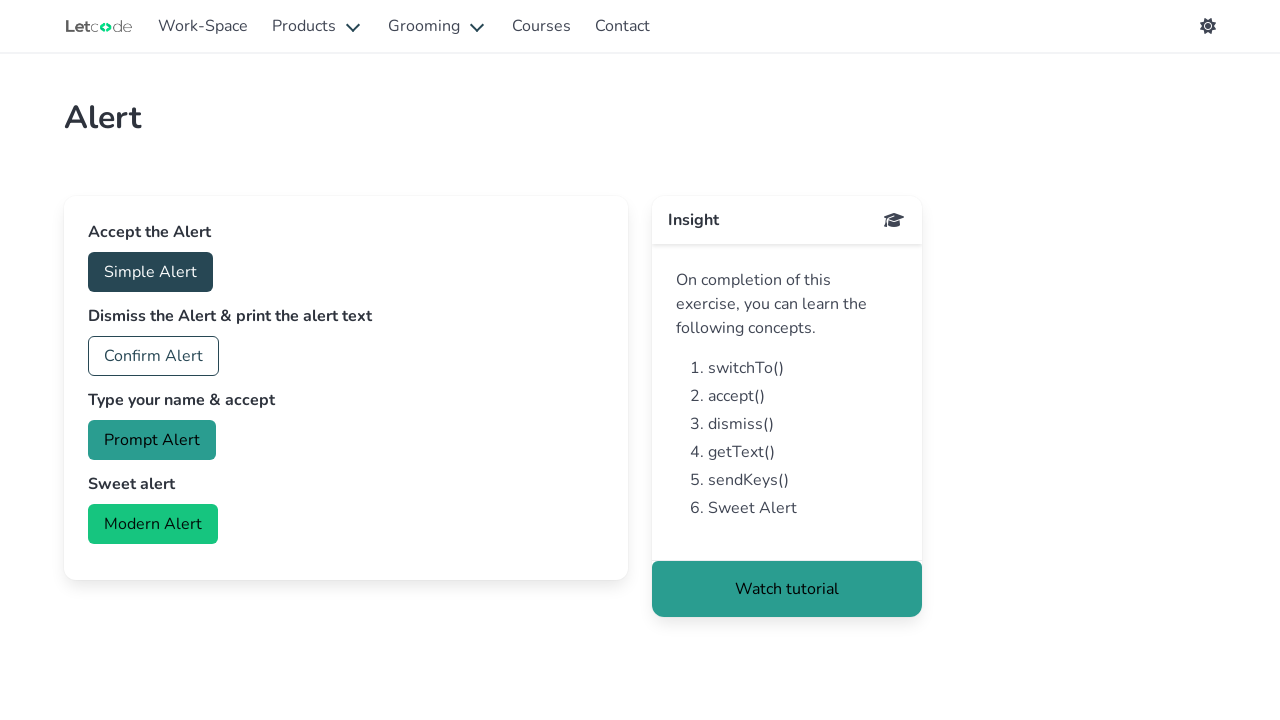

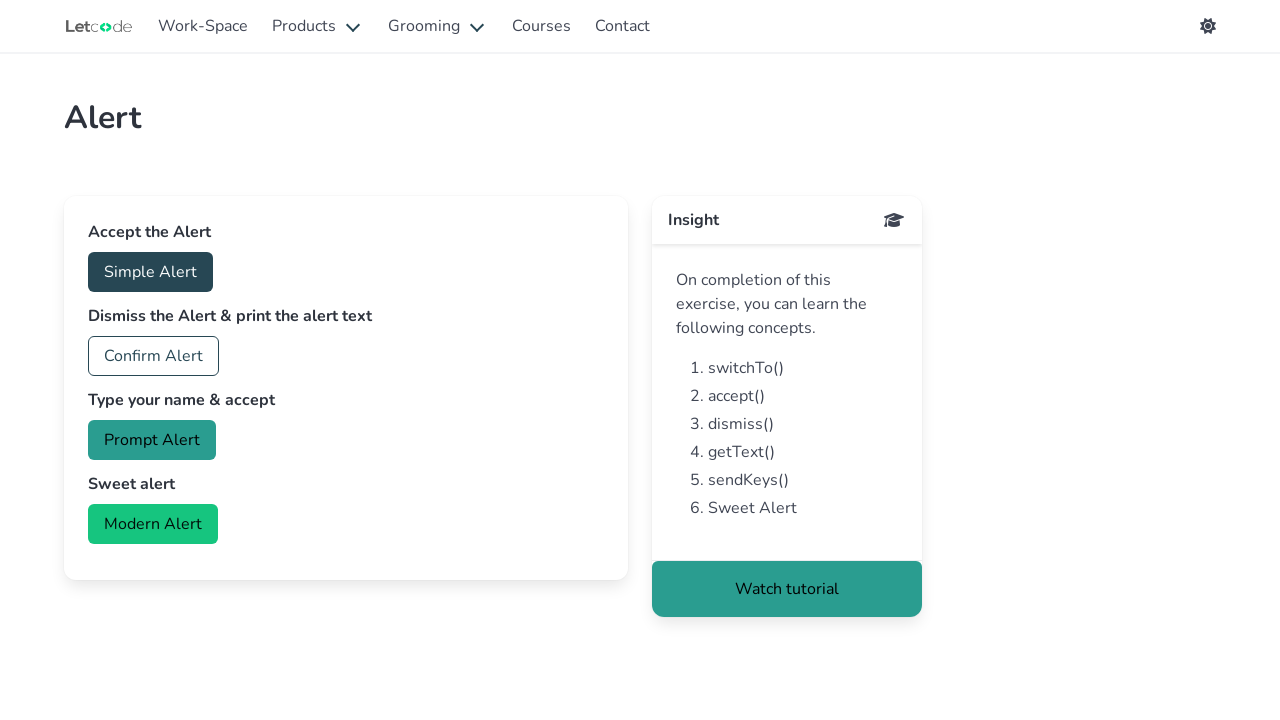